Tests the withdraw functionality by logging in as a customer, making a deposit, then withdrawing funds, and logging out.

Starting URL: https://www.globalsqa.com/angularJs-protractor/BankingProject/#/login

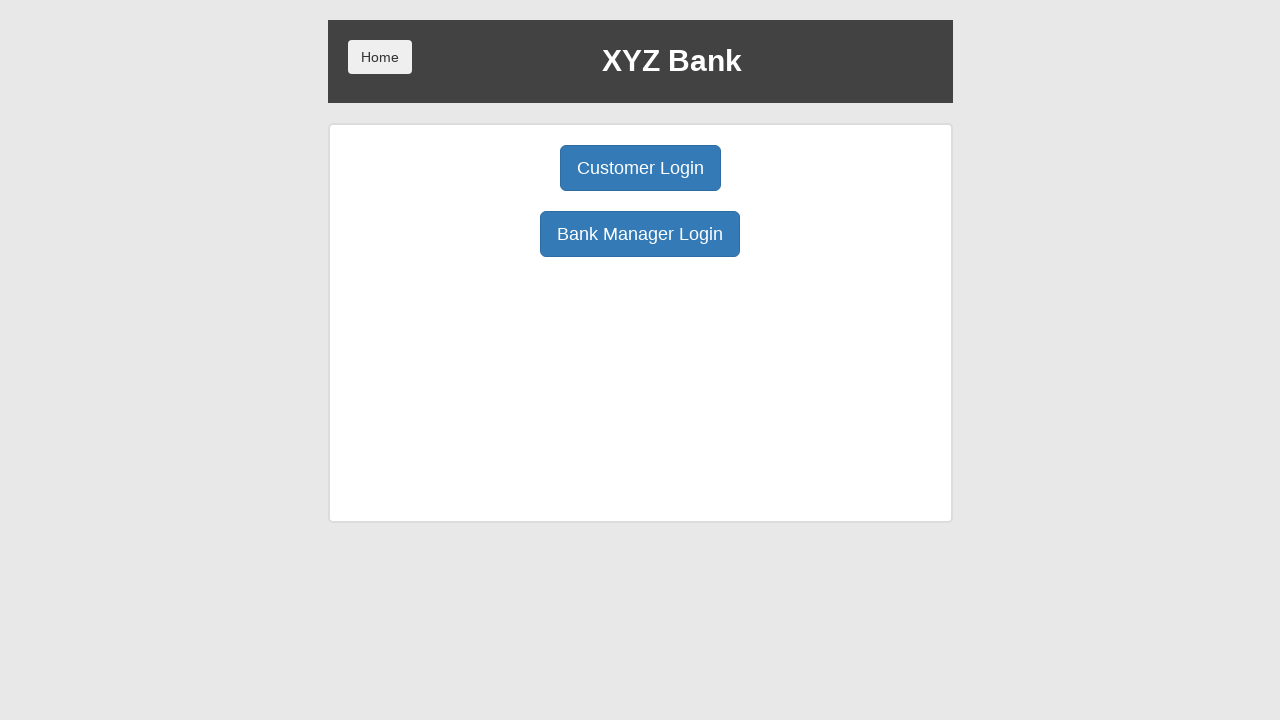

Clicked Customer Login button at (640, 168) on .borderM > :nth-child(1) > .btn
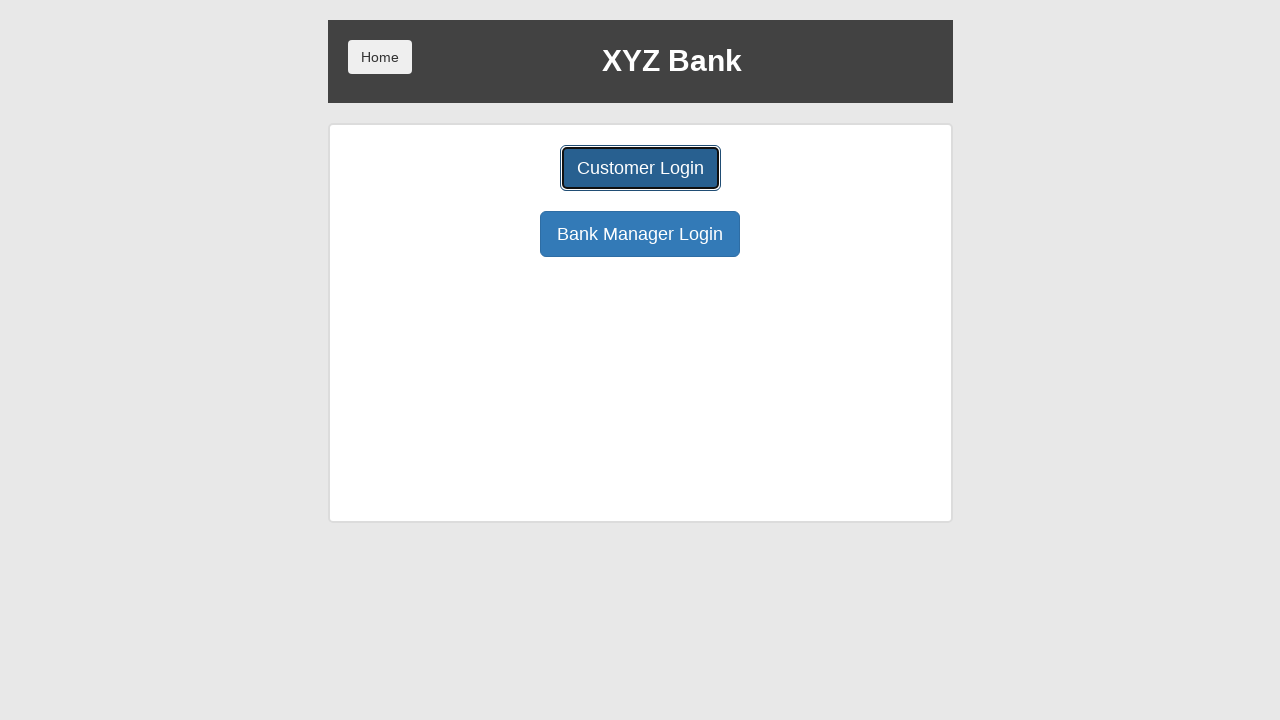

Selected customer Harry Potter from dropdown on #userSelect
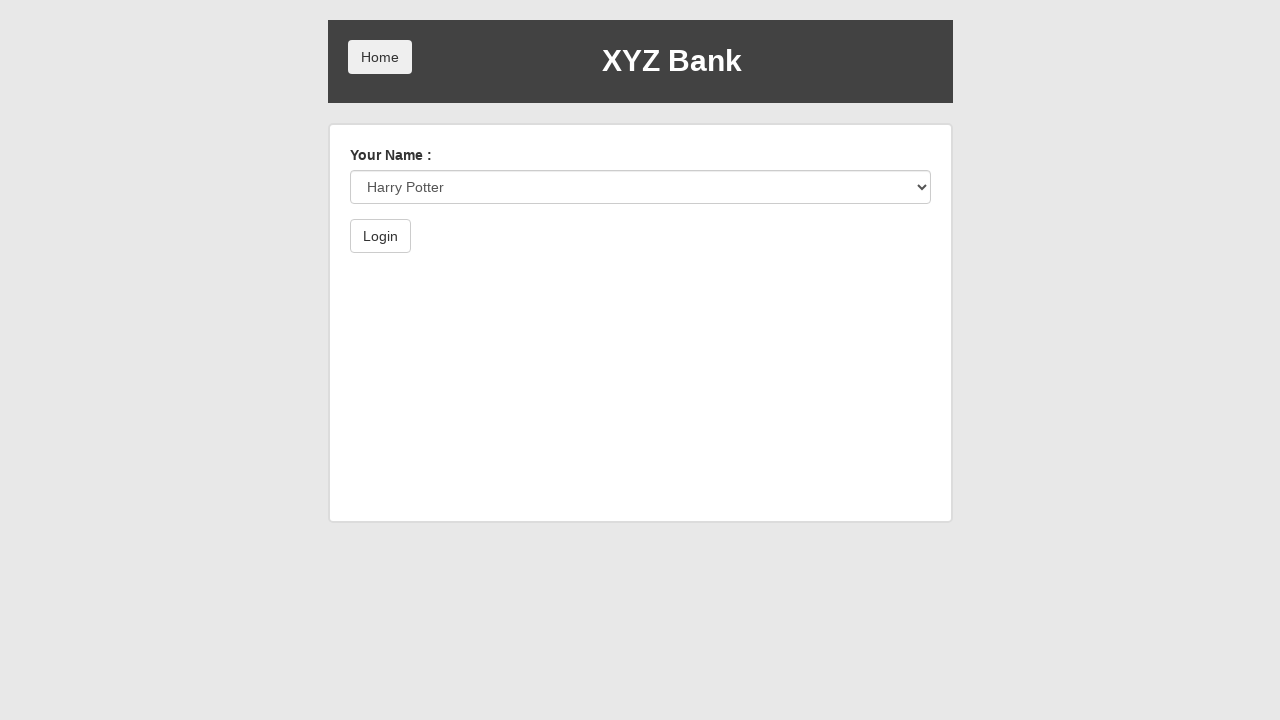

Clicked Login button to authenticate as Harry Potter at (380, 236) on form.ng-valid > .btn
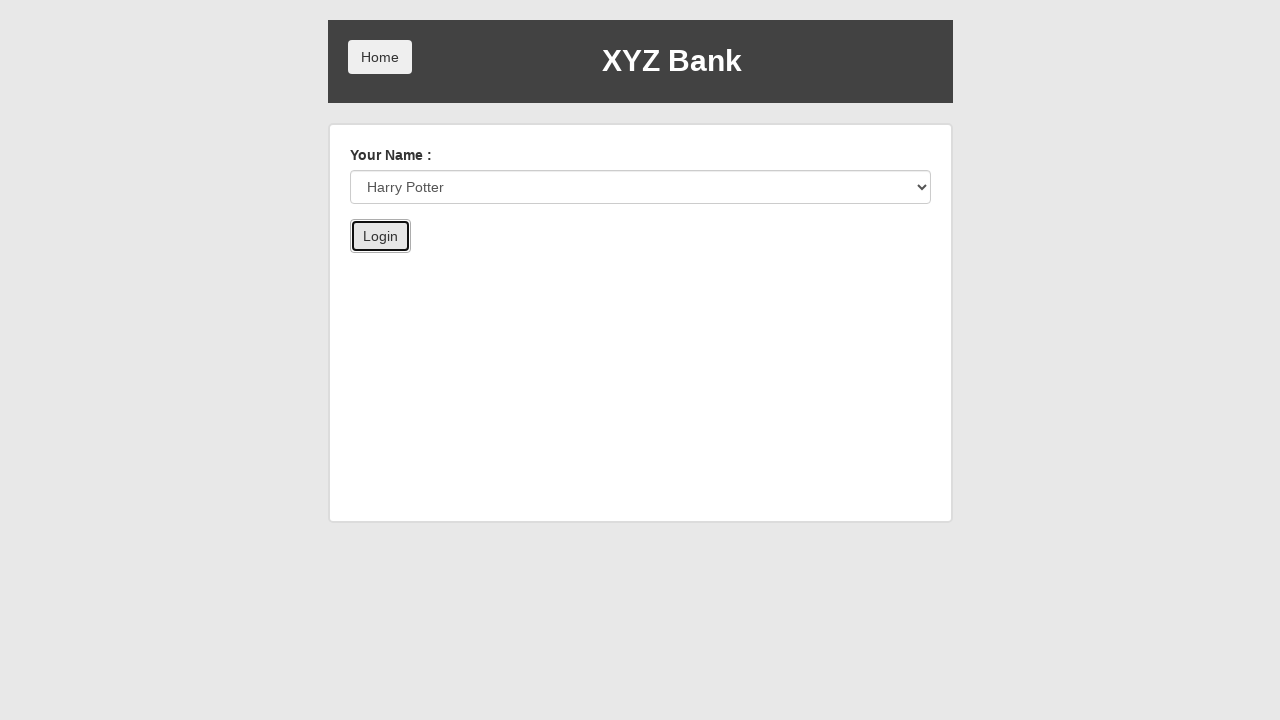

Clicked Deposit tab at (652, 264) on [ng-class="btnClass2"]
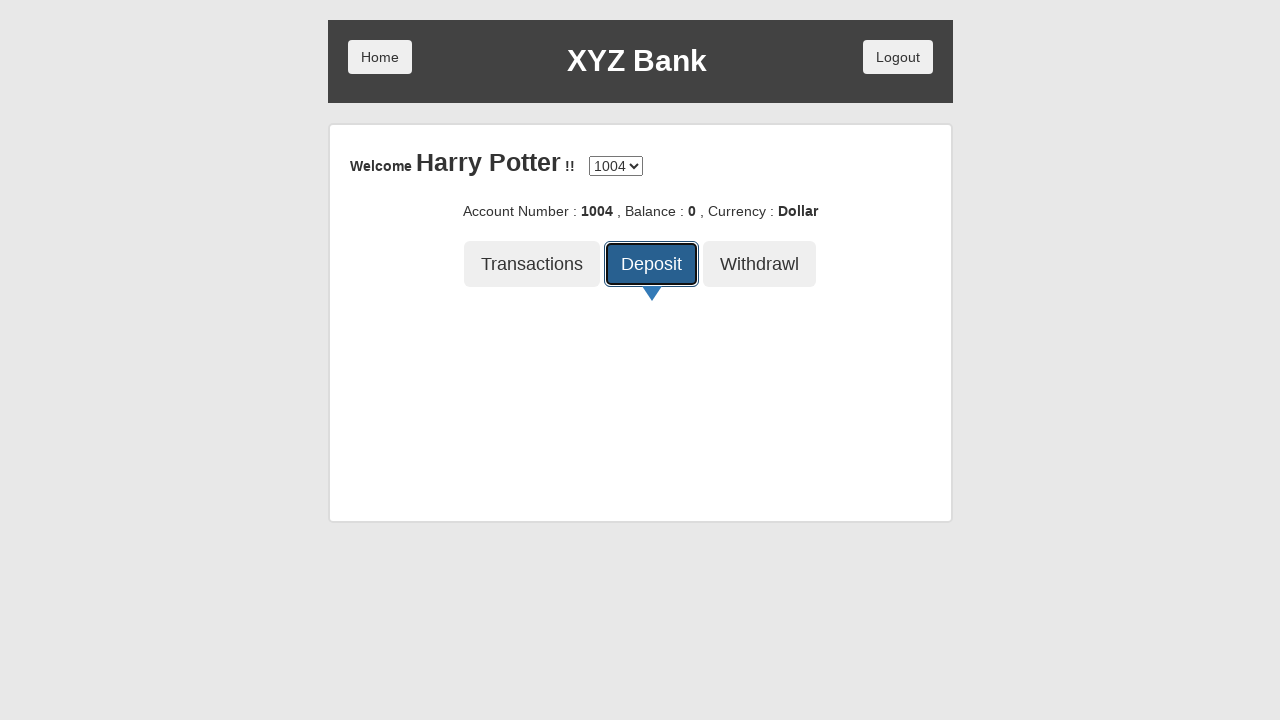

Entered deposit amount of 21234 on .form-control
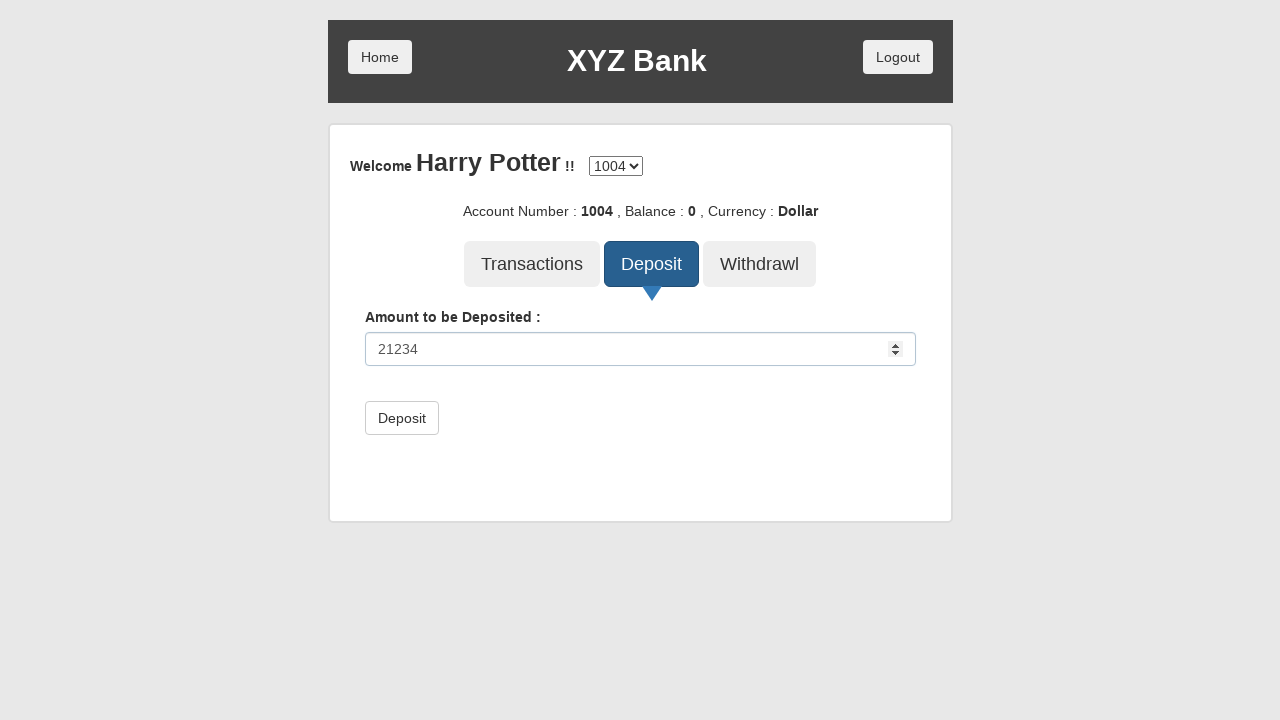

Submitted deposit of 21234 at (402, 418) on form.ng-dirty > .btn
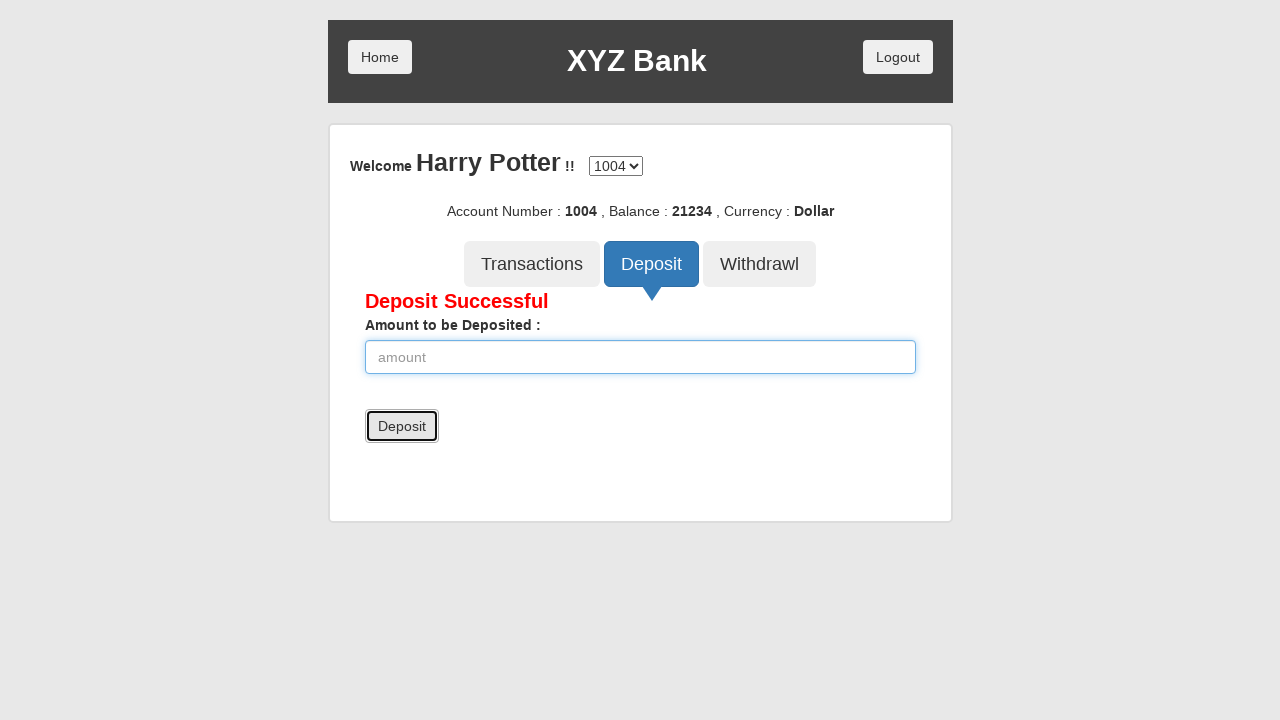

Clicked Withdrawal tab at (760, 264) on [ng-class="btnClass3"]
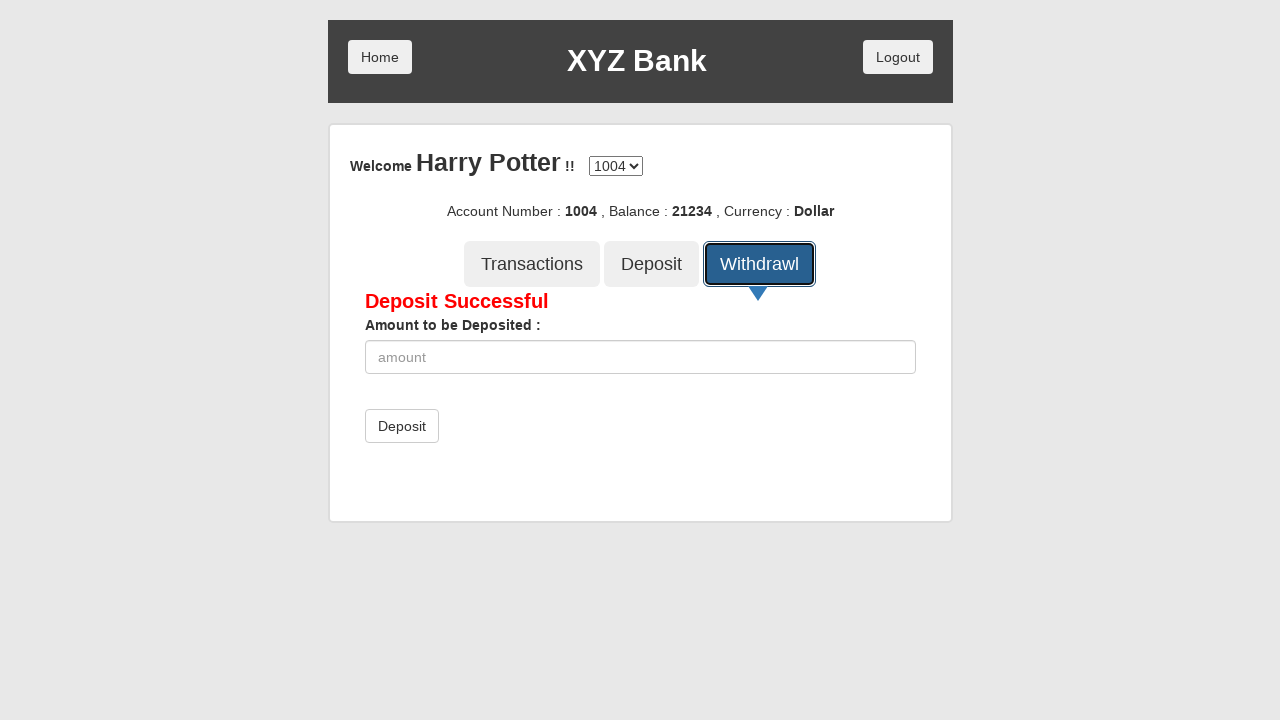

Entered withdrawal amount of 1234 on .form-control
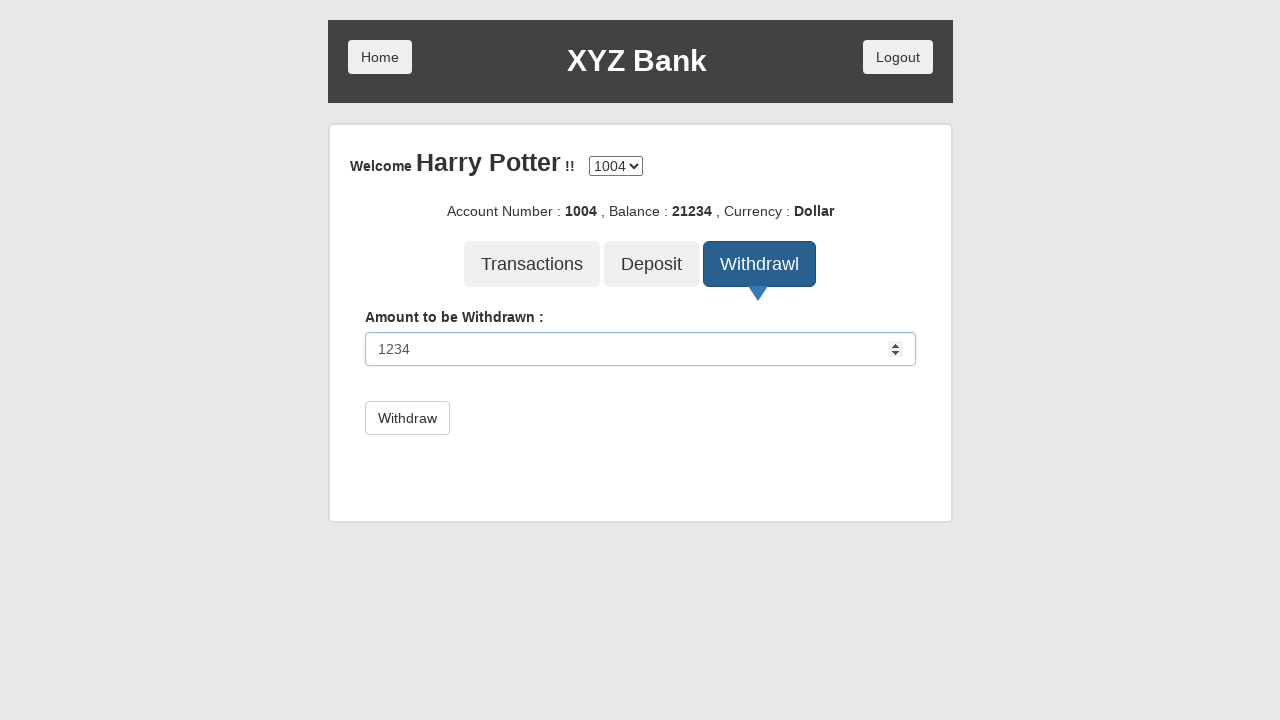

Submitted withdrawal of 1234 at (407, 418) on form.ng-dirty > .btn
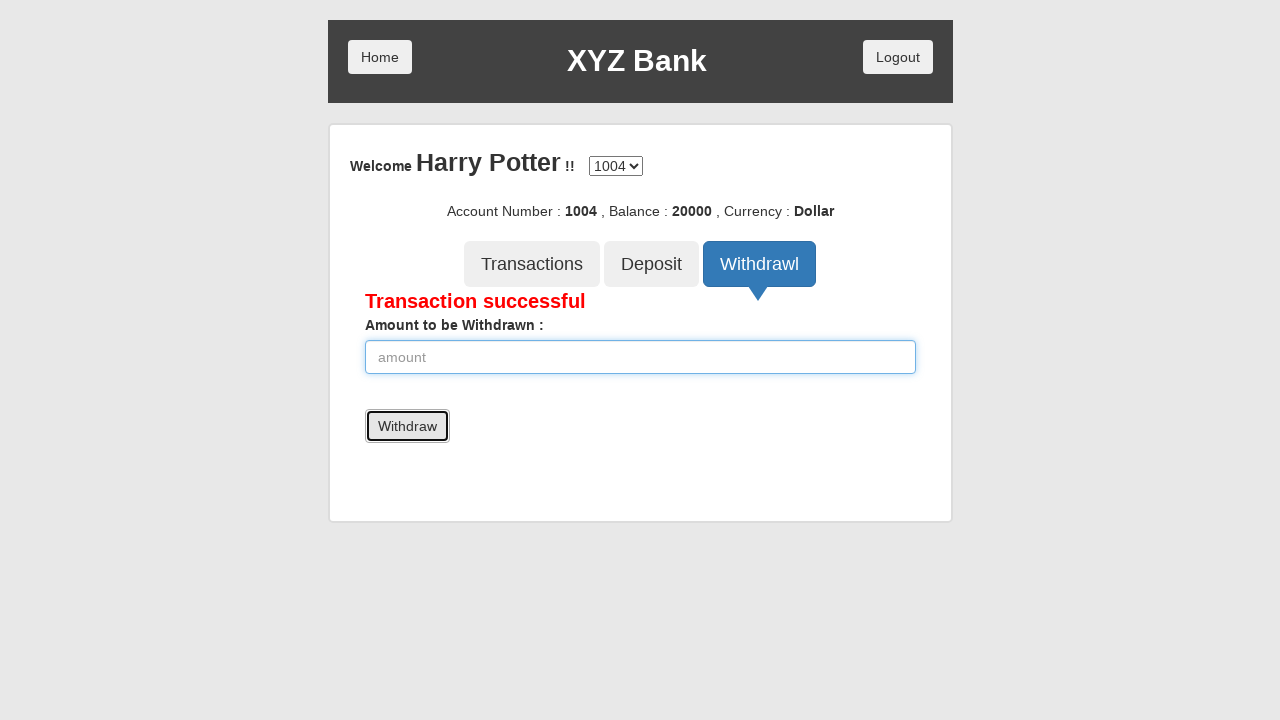

Clicked Transactions tab to view transaction history at (532, 264) on [ng-class="btnClass1"]
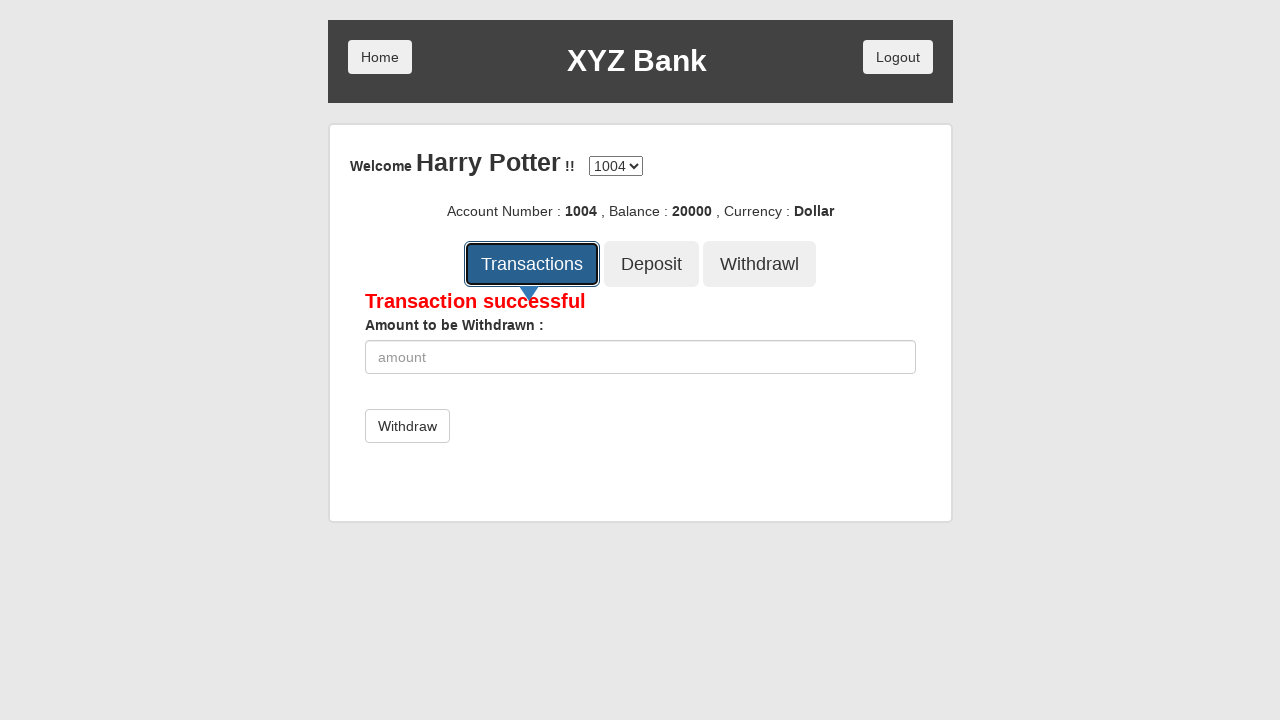

Clicked Logout button to end session at (378, 162) on .fixedTopBox > [style="float:left"]
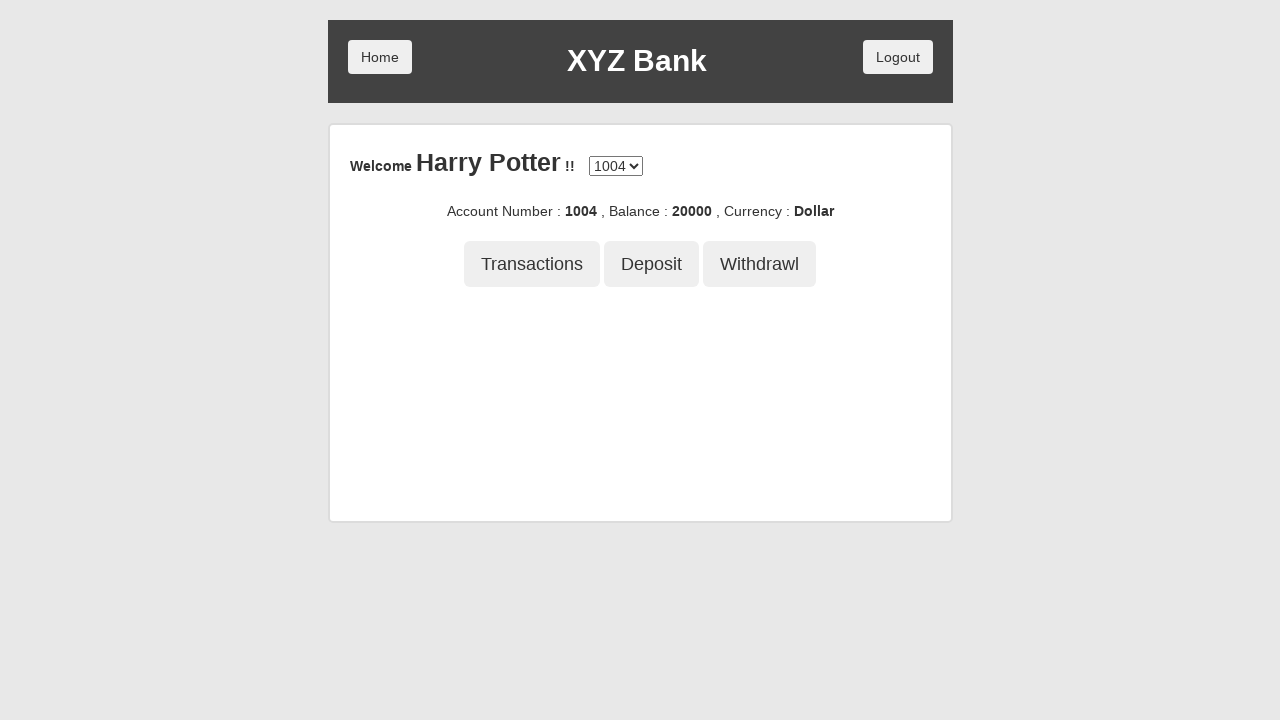

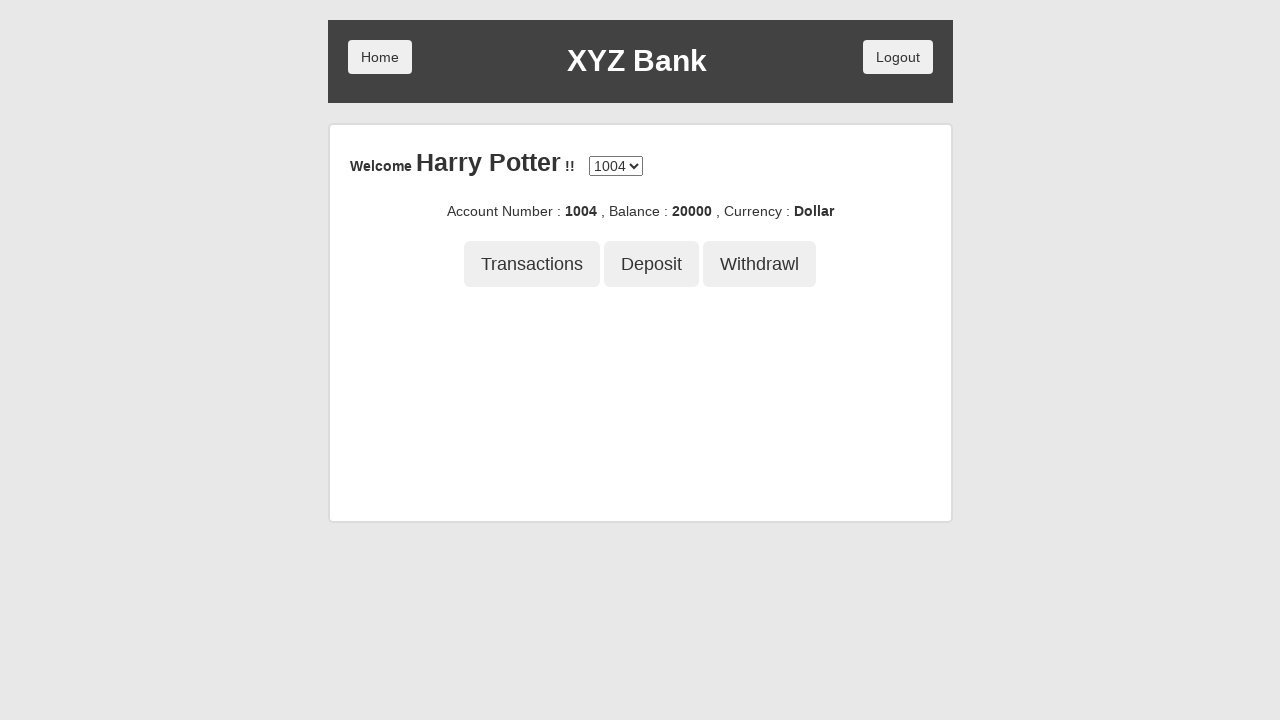